Tests redirect functionality and navigates through various HTTP status code pages (200, 301, 404, 500), verifying the URLs and page content after clicking hyperlinks.

Starting URL: https://the-internet.herokuapp.com/redirector

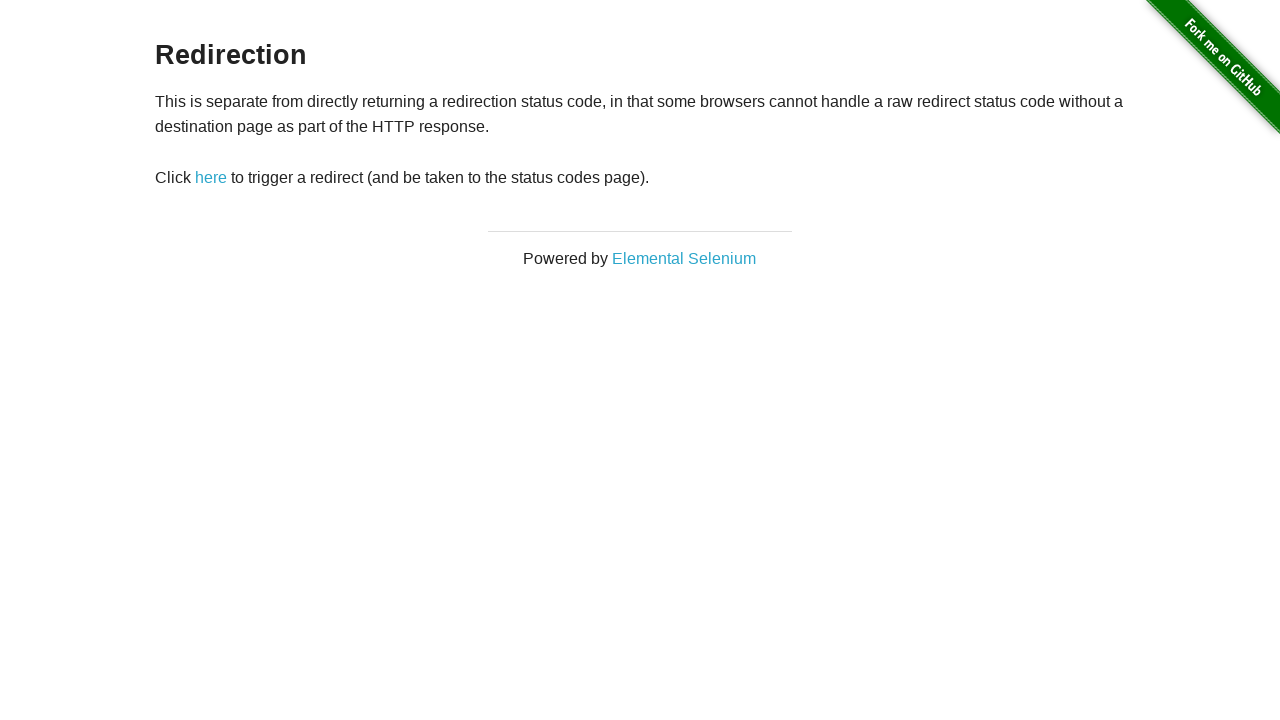

Clicked 'here' link to redirect to status codes page at (211, 178) on text=here
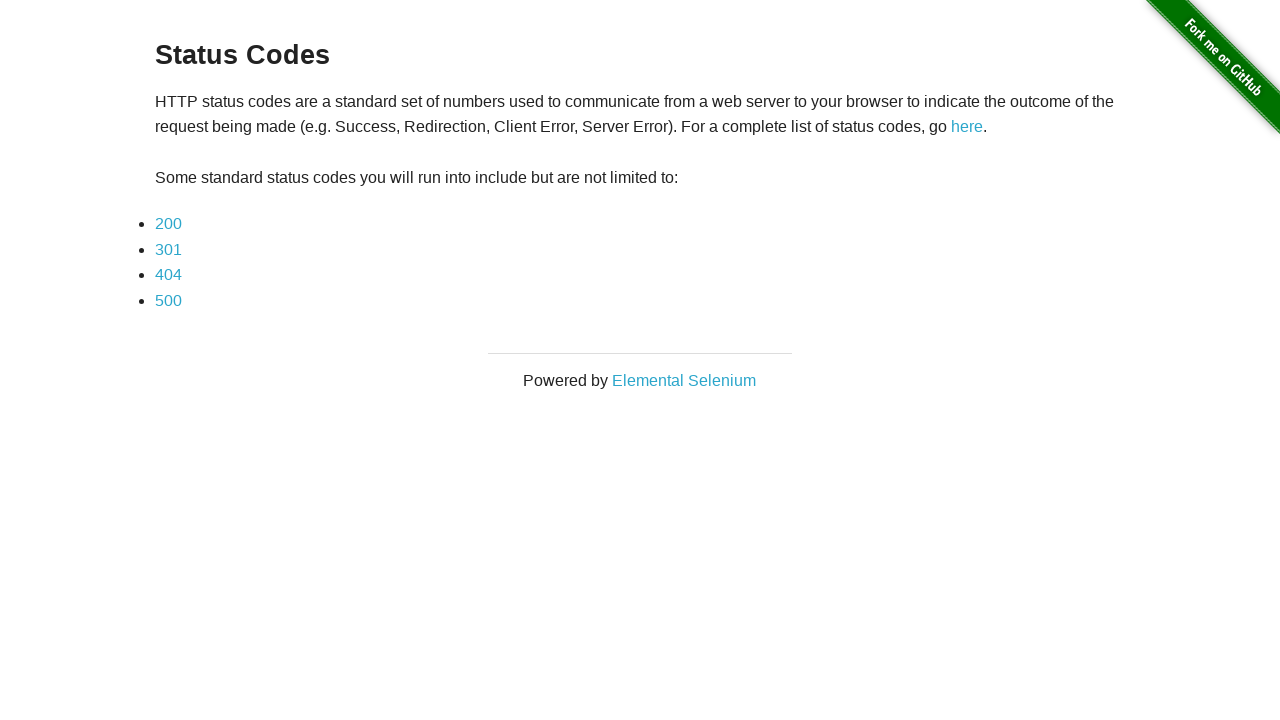

Waited for navigation to status codes page
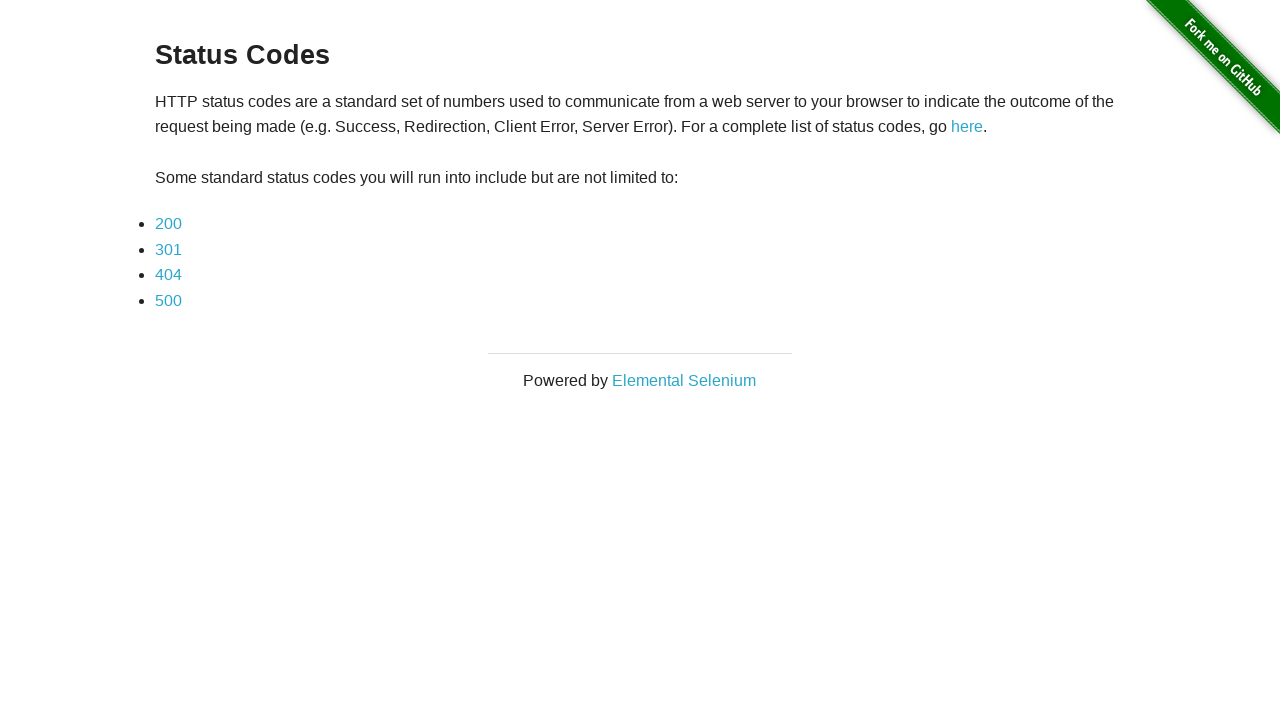

Clicked on 200 status code link at (168, 224) on text=200
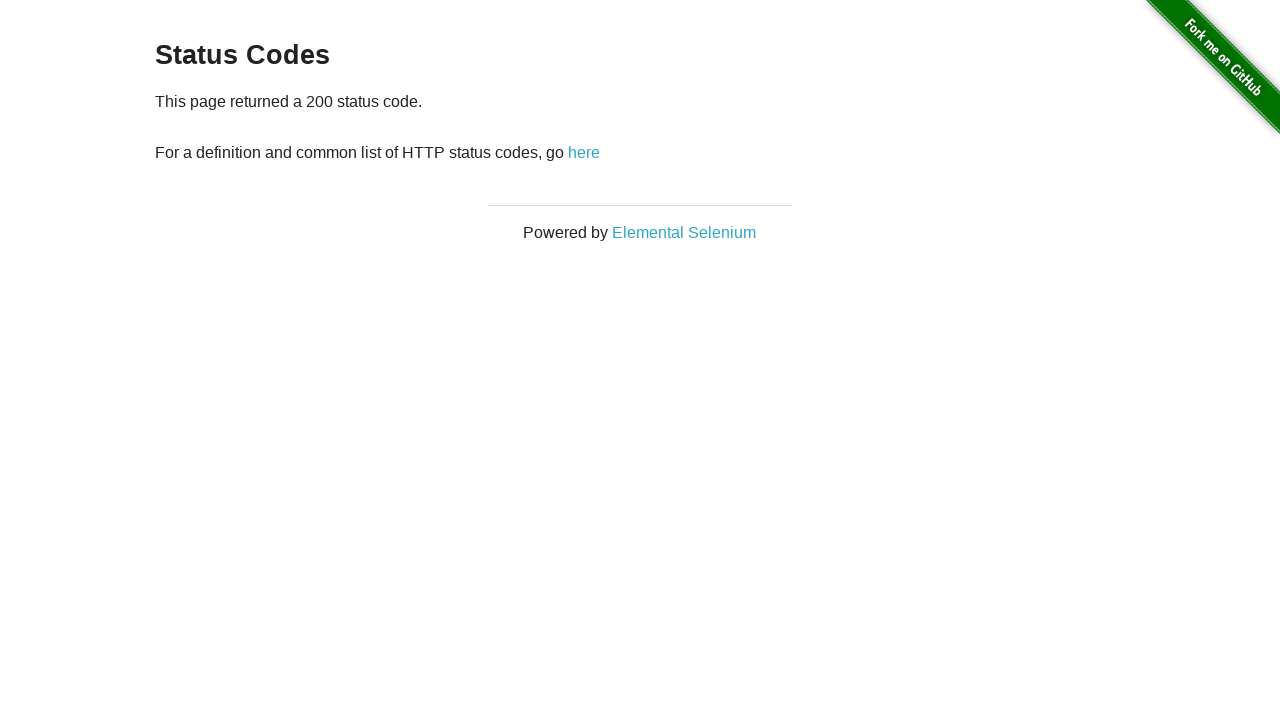

Waited for navigation to 200 status code page
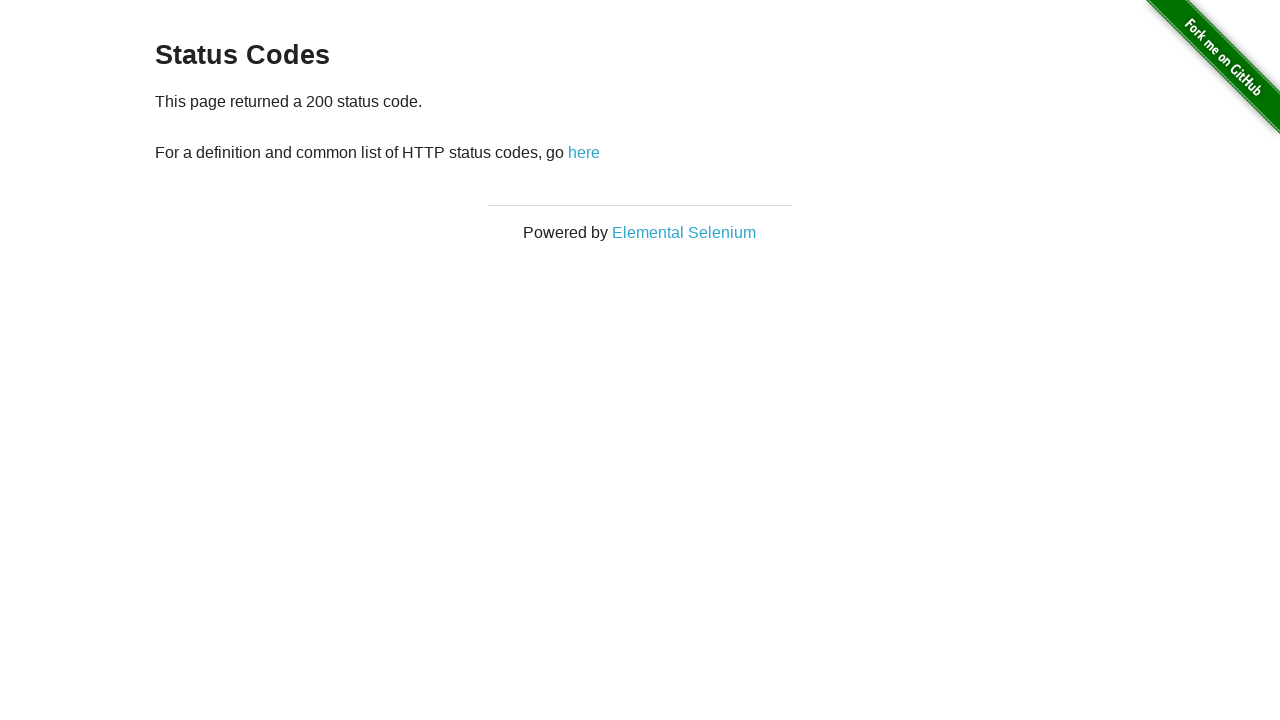

Retrieved content from page
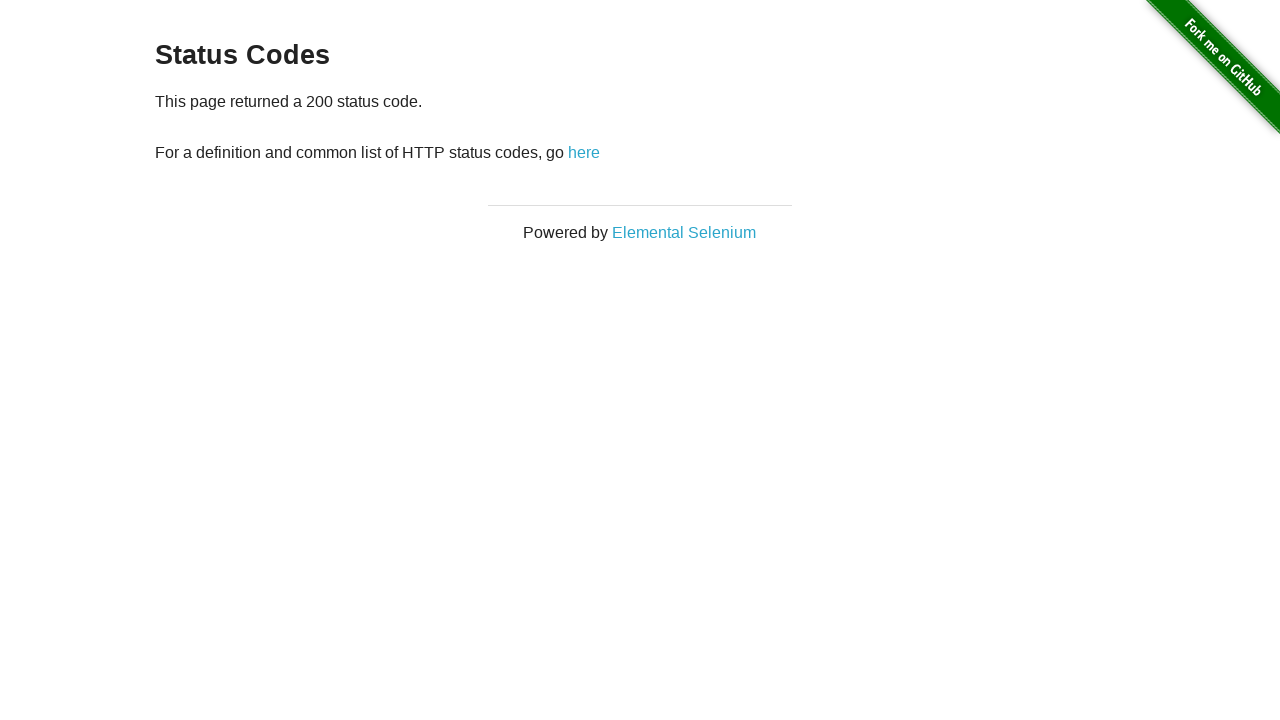

Verified page contains '200 status code' message
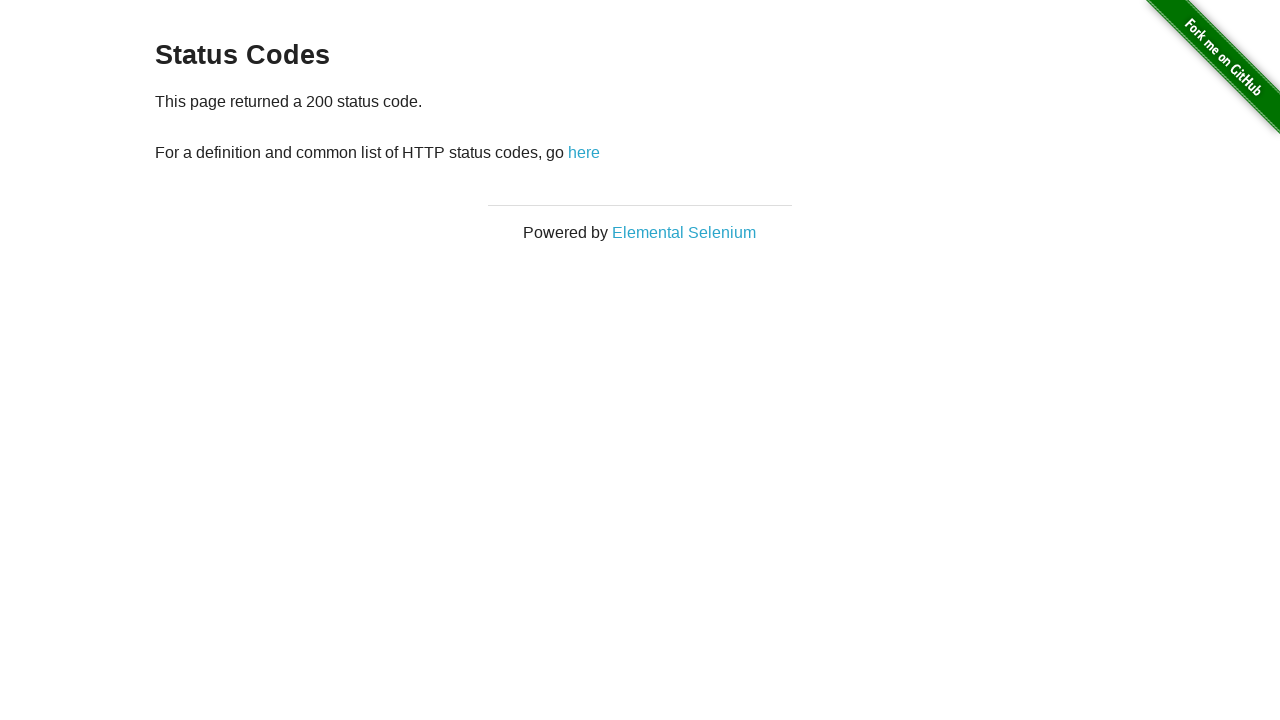

Clicked 'here' link to go back to status codes page at (584, 152) on text=here
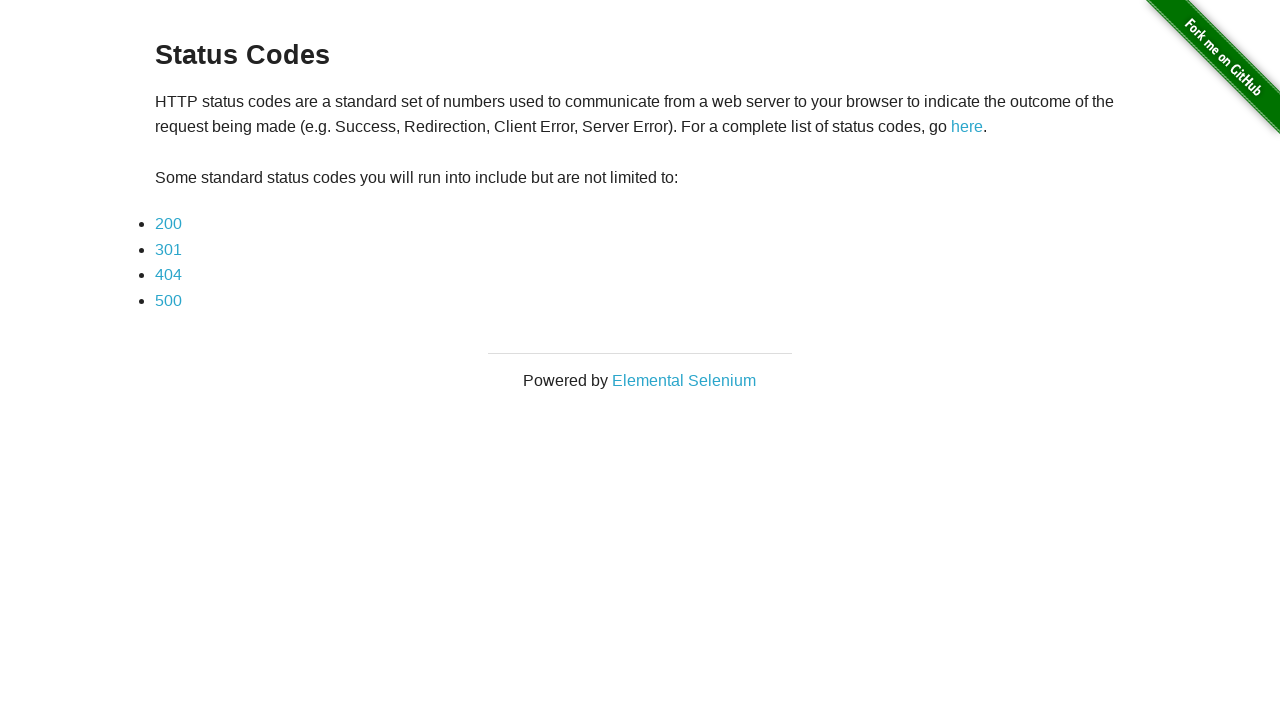

Clicked on 301 status code link at (168, 249) on text=301
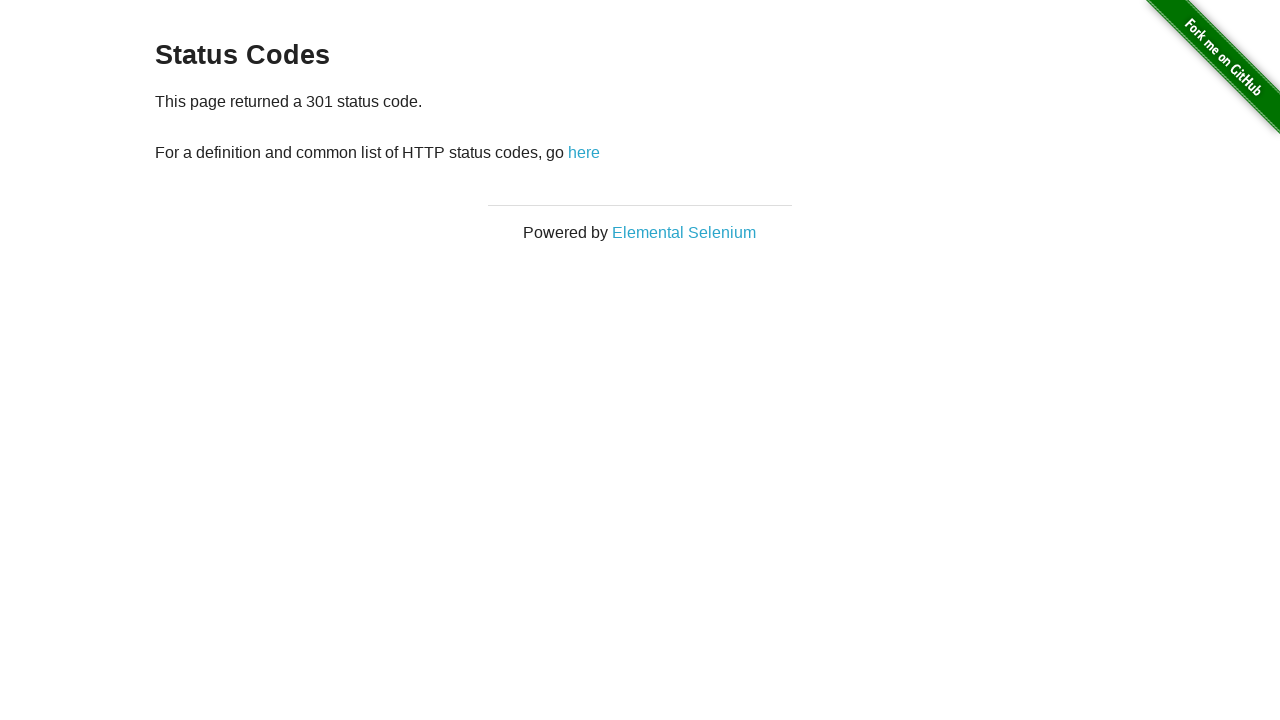

Waited for navigation to 301 status code page
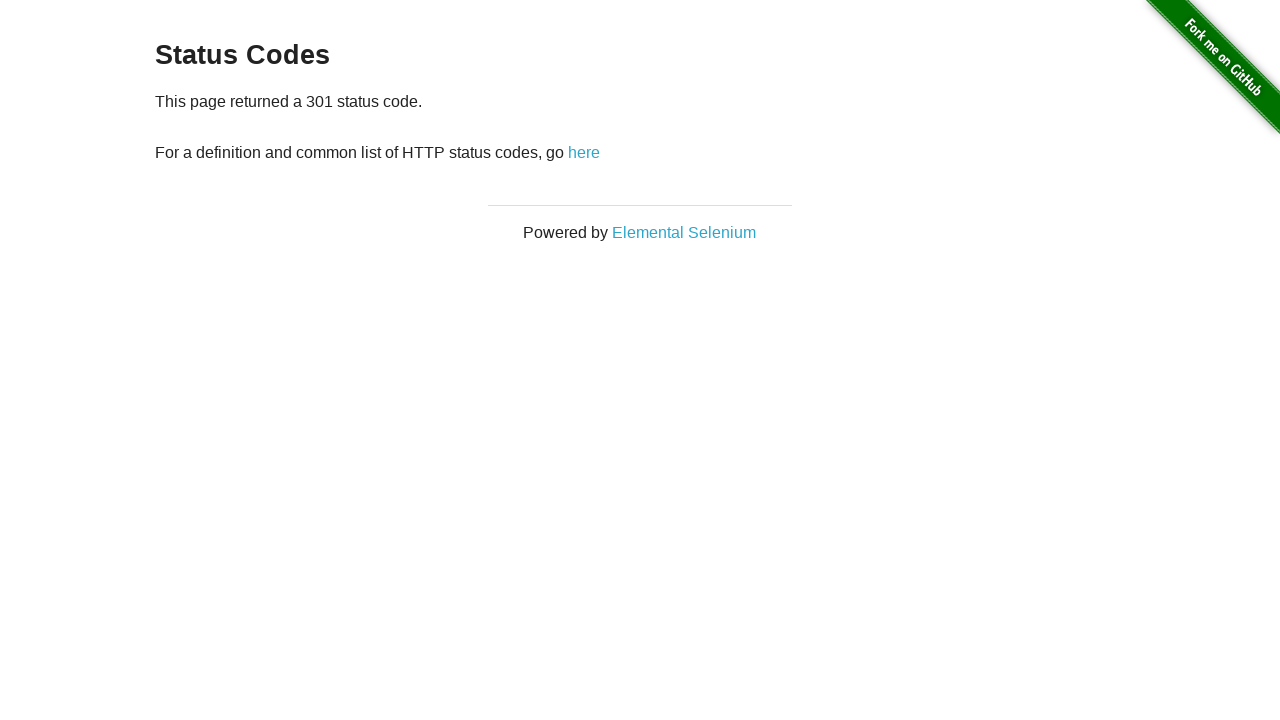

Clicked 'here' link to go back to status codes page at (584, 152) on text=here
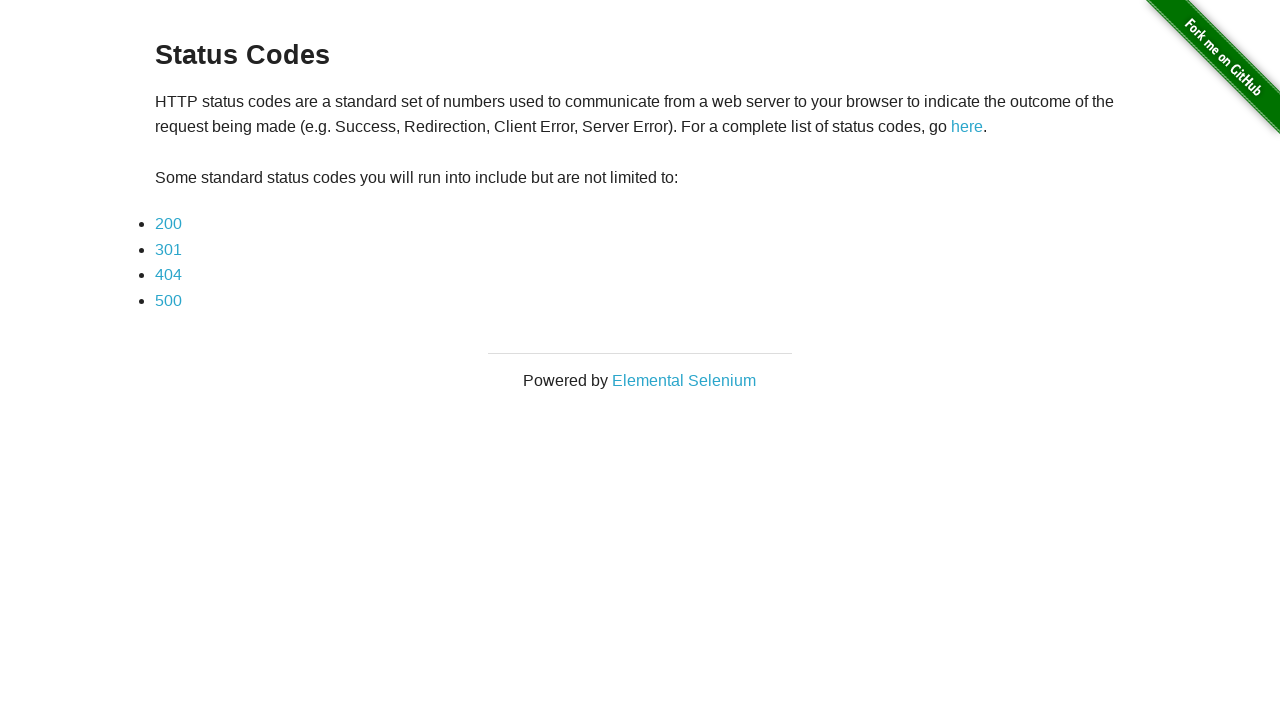

Clicked on 404 status code link at (168, 275) on text=404
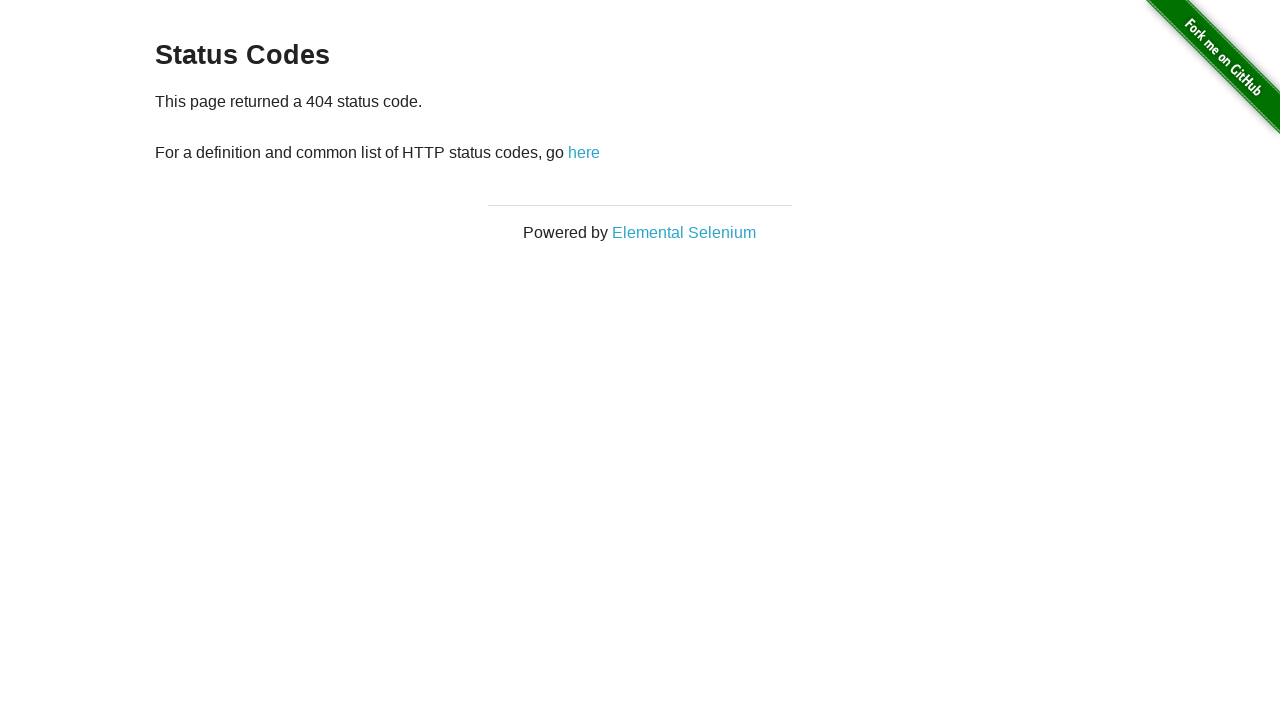

Waited for navigation to 404 status code page
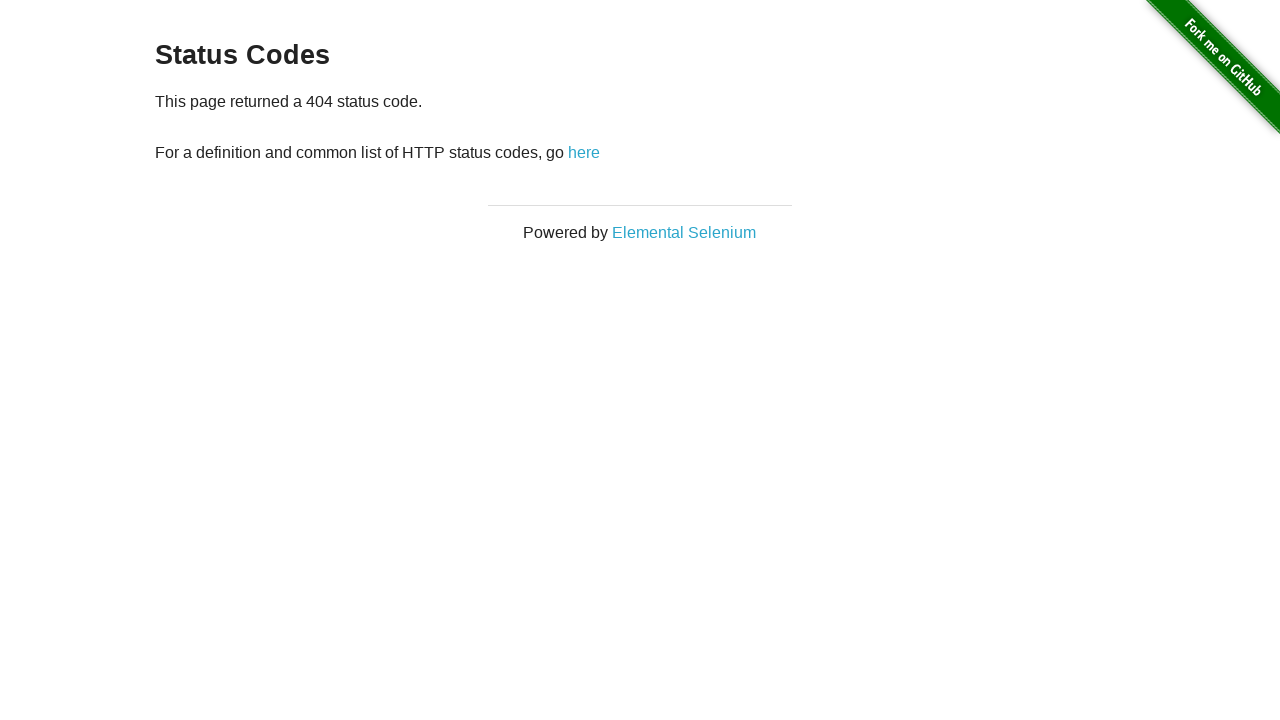

Clicked 'here' link to go back to status codes page at (584, 152) on text=here
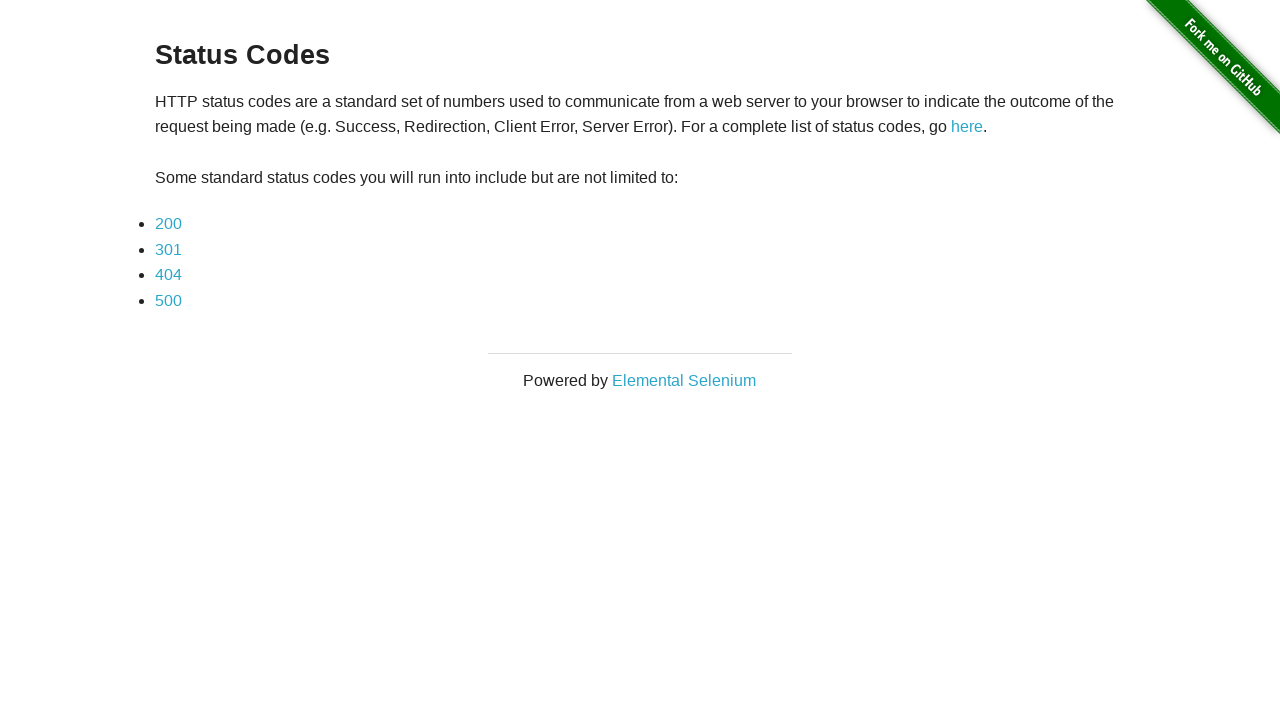

Clicked on 500 status code link at (168, 300) on text=500
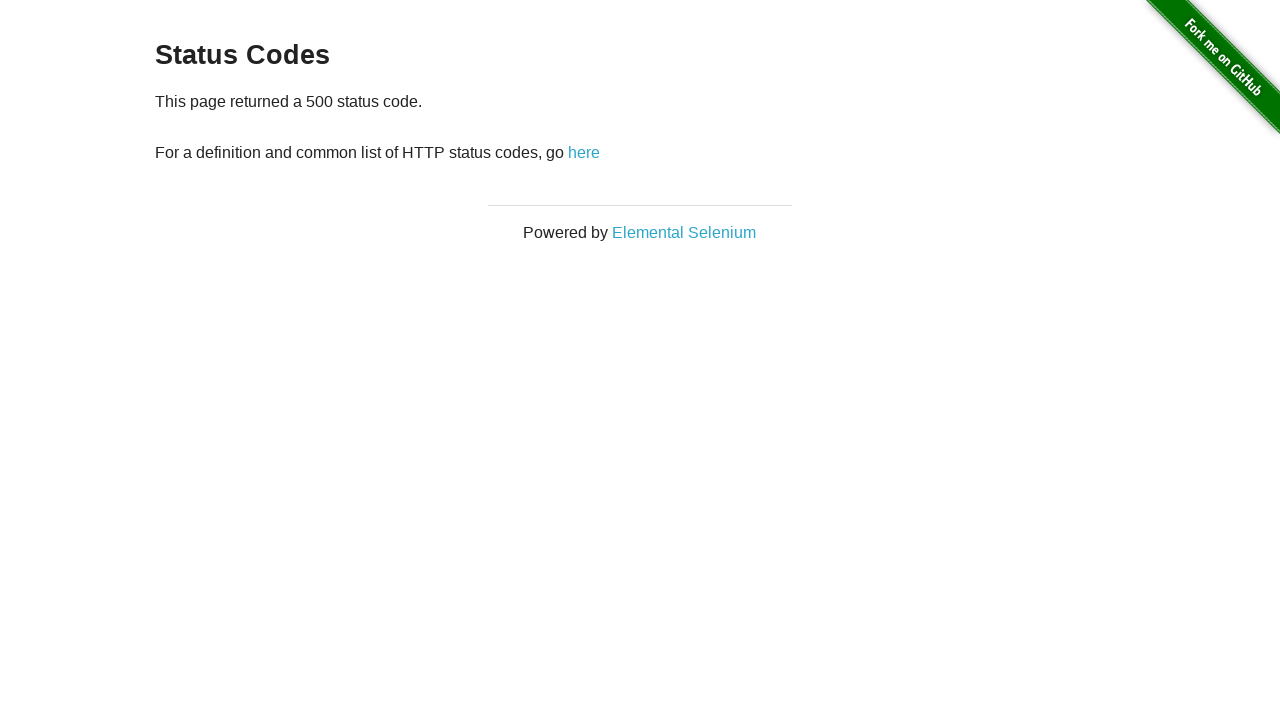

Waited for navigation to 500 status code page
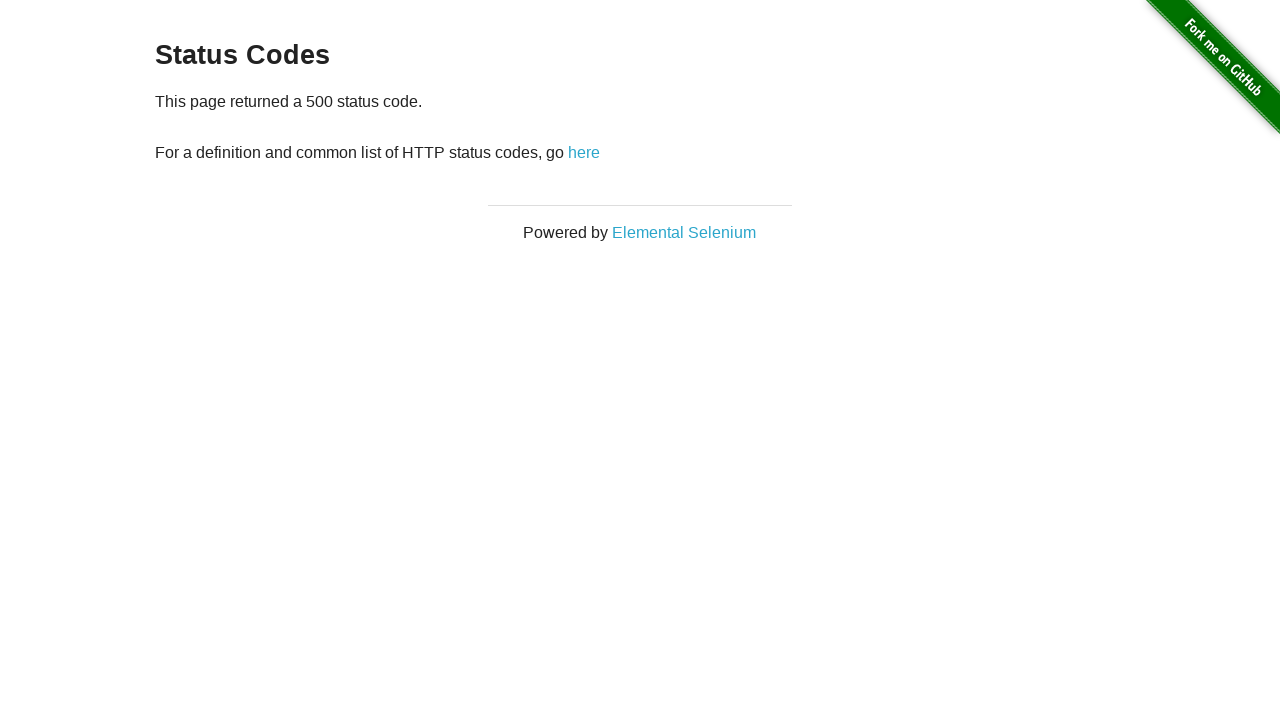

Clicked 'here' link to go back to status codes page at (584, 152) on text=here
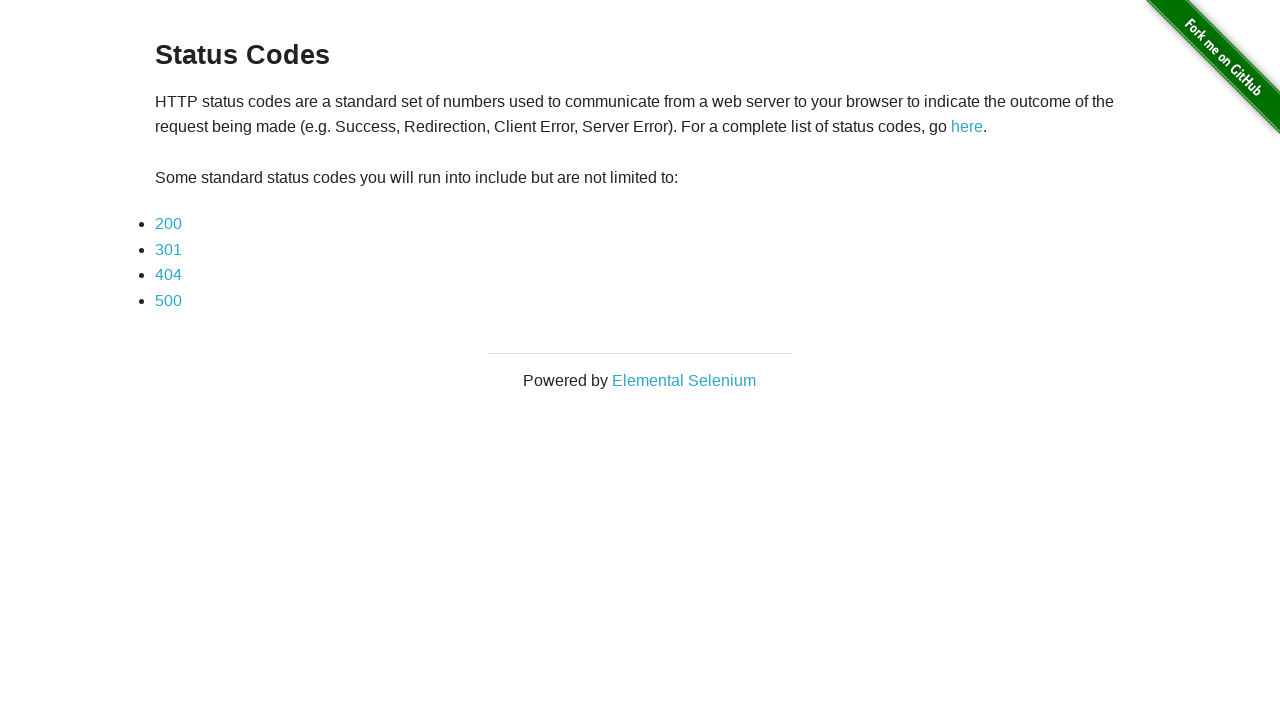

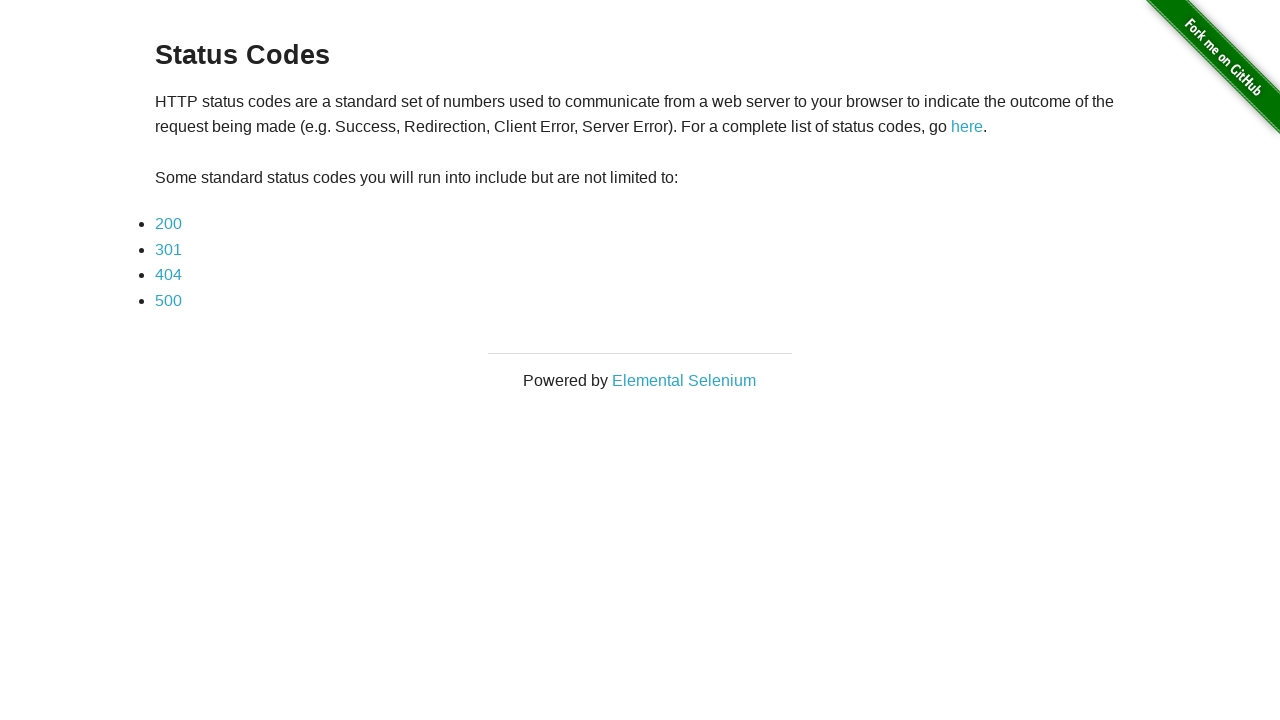